Tests editing a todo item by double-clicking, modifying text, and pressing Enter

Starting URL: https://demo.playwright.dev/todomvc

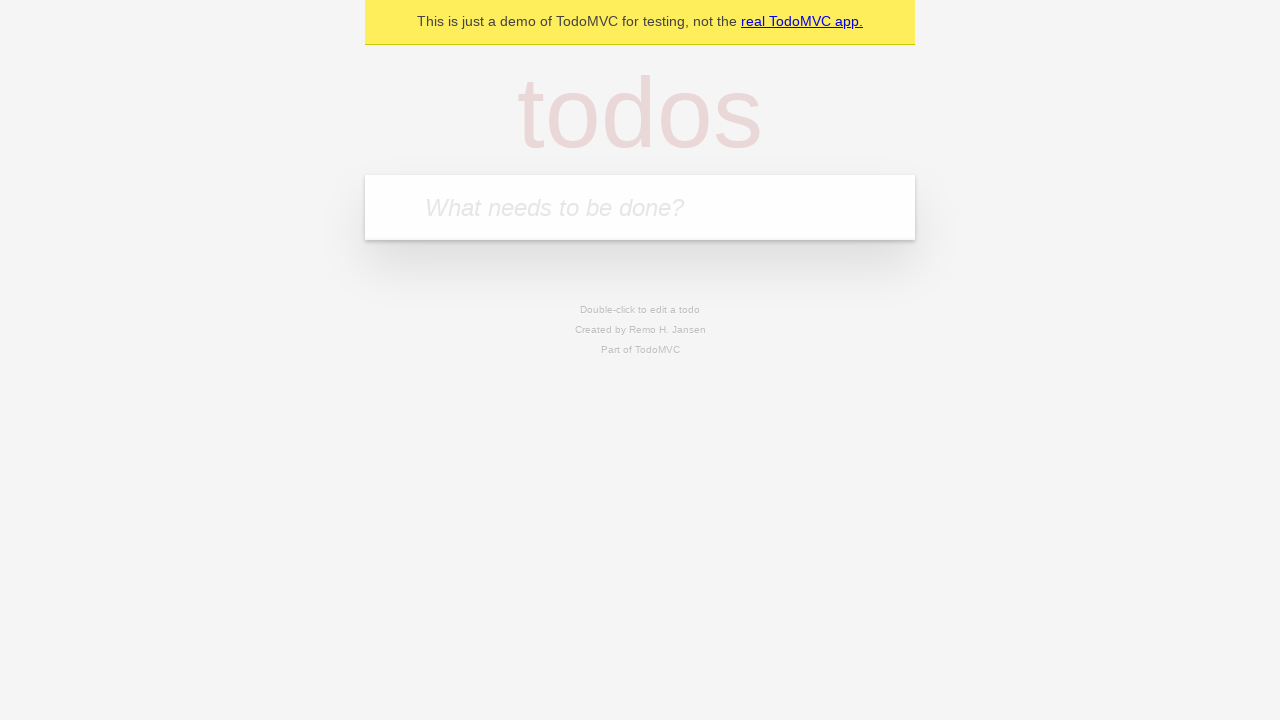

Filled todo input with 'buy some cheese' on internal:attr=[placeholder="What needs to be done?"i]
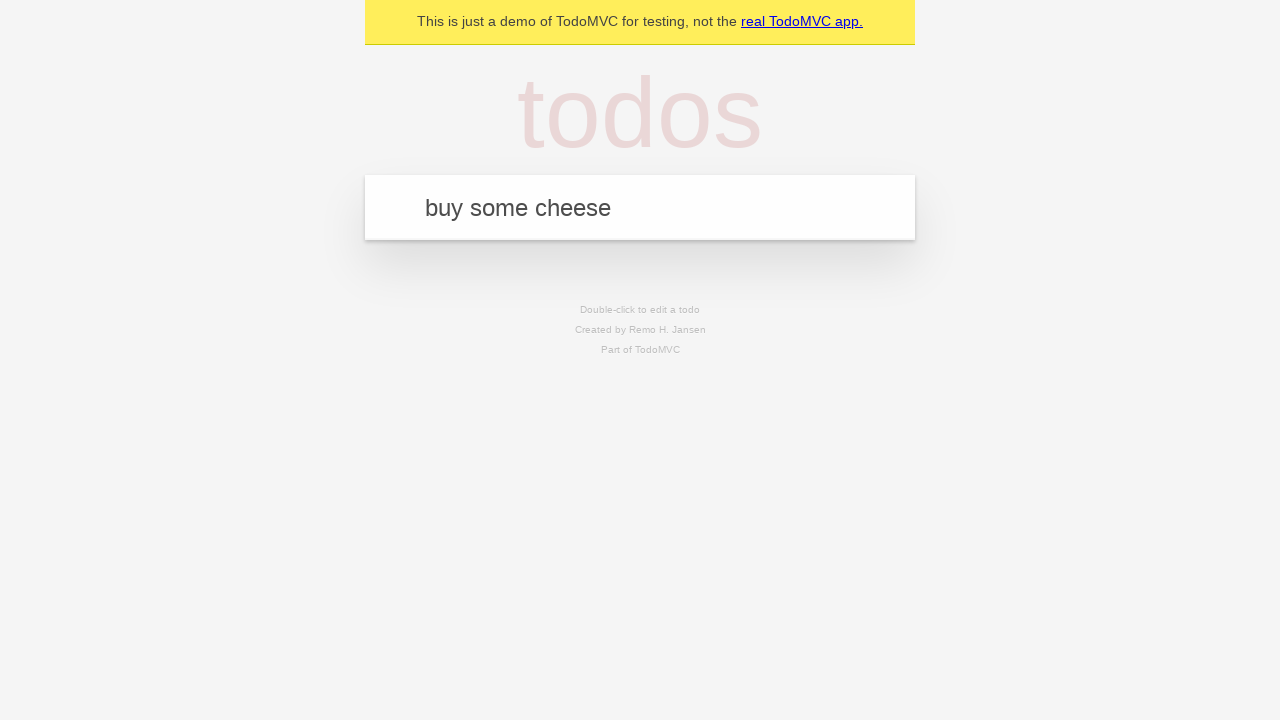

Pressed Enter to create first todo item on internal:attr=[placeholder="What needs to be done?"i]
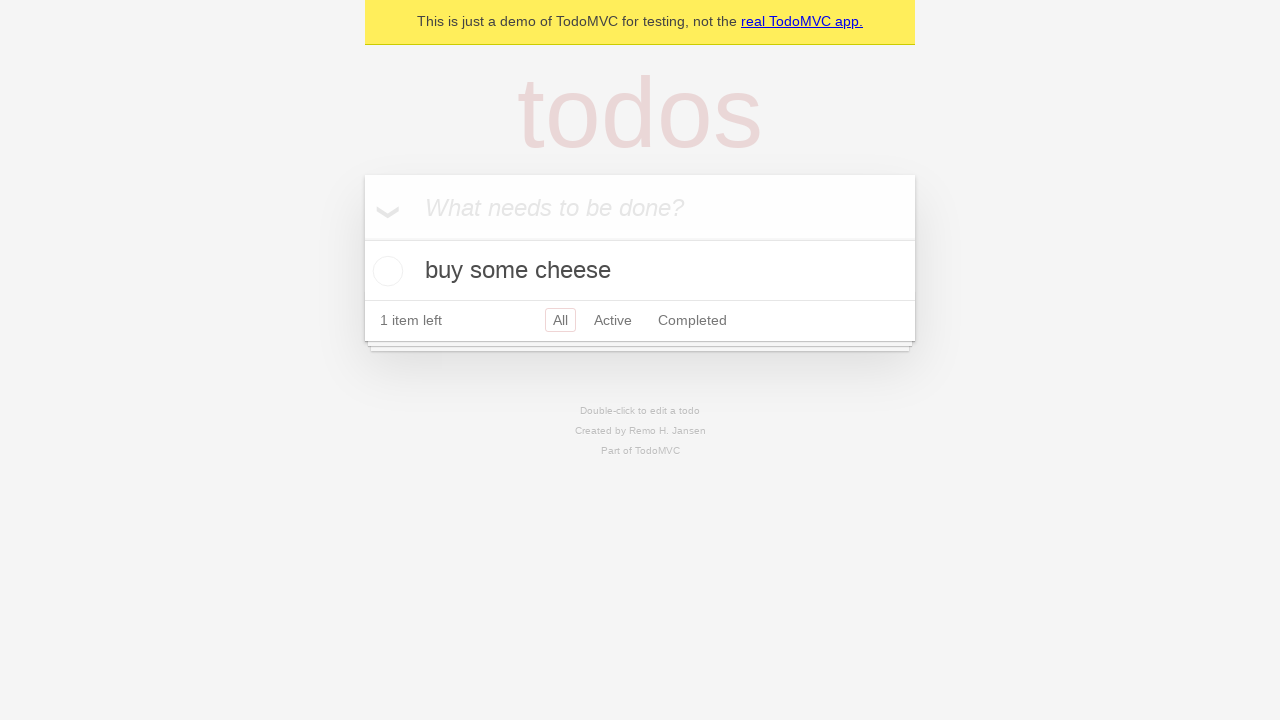

Filled todo input with 'feed the cat' on internal:attr=[placeholder="What needs to be done?"i]
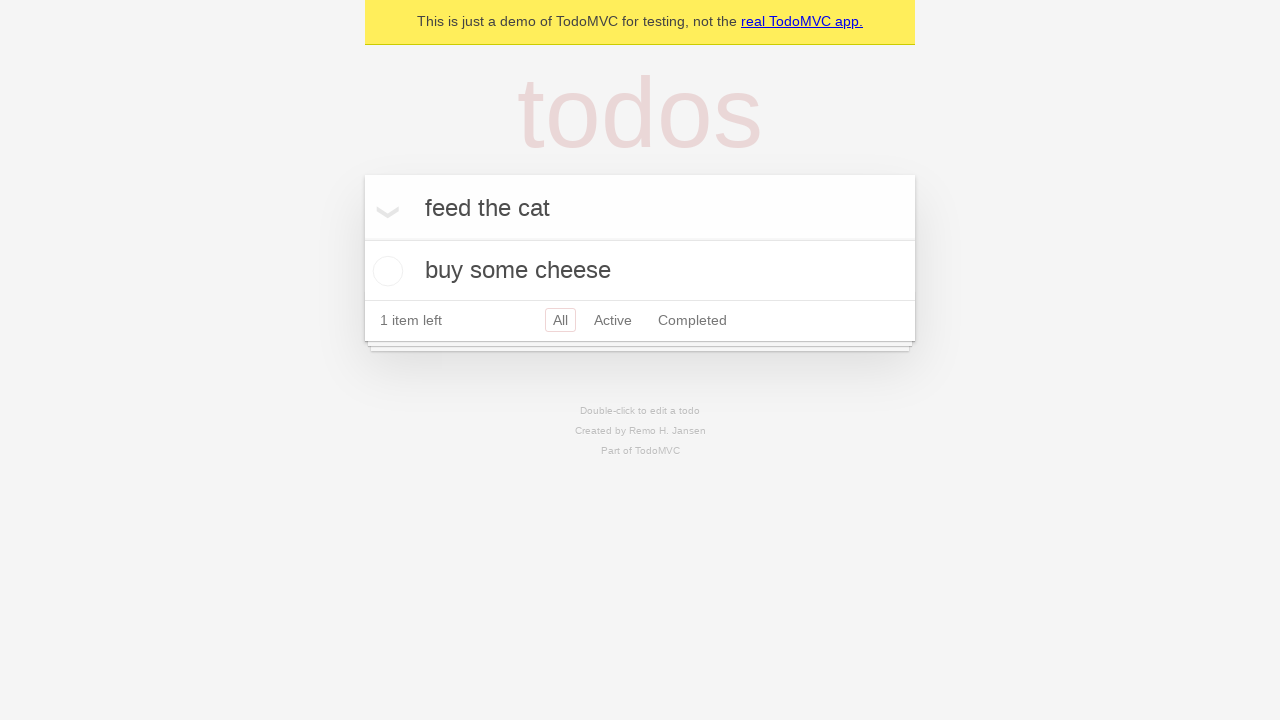

Pressed Enter to create second todo item on internal:attr=[placeholder="What needs to be done?"i]
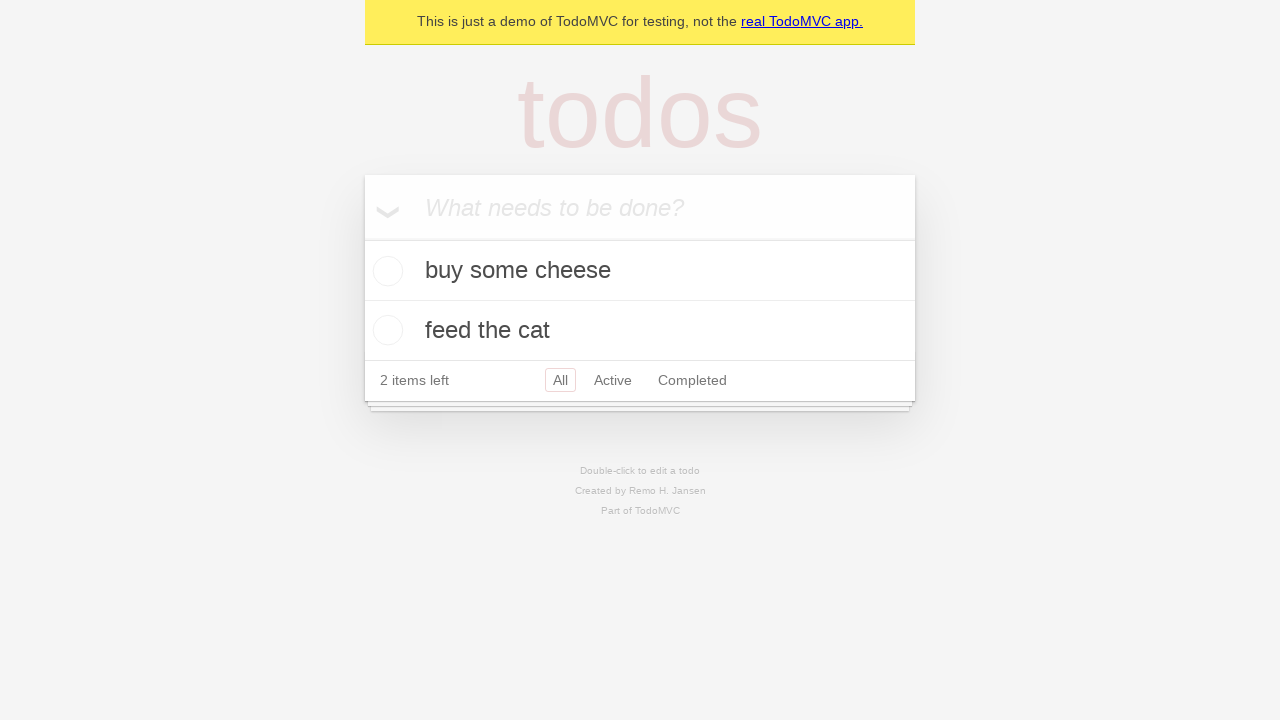

Filled todo input with 'book a doctors appointment' on internal:attr=[placeholder="What needs to be done?"i]
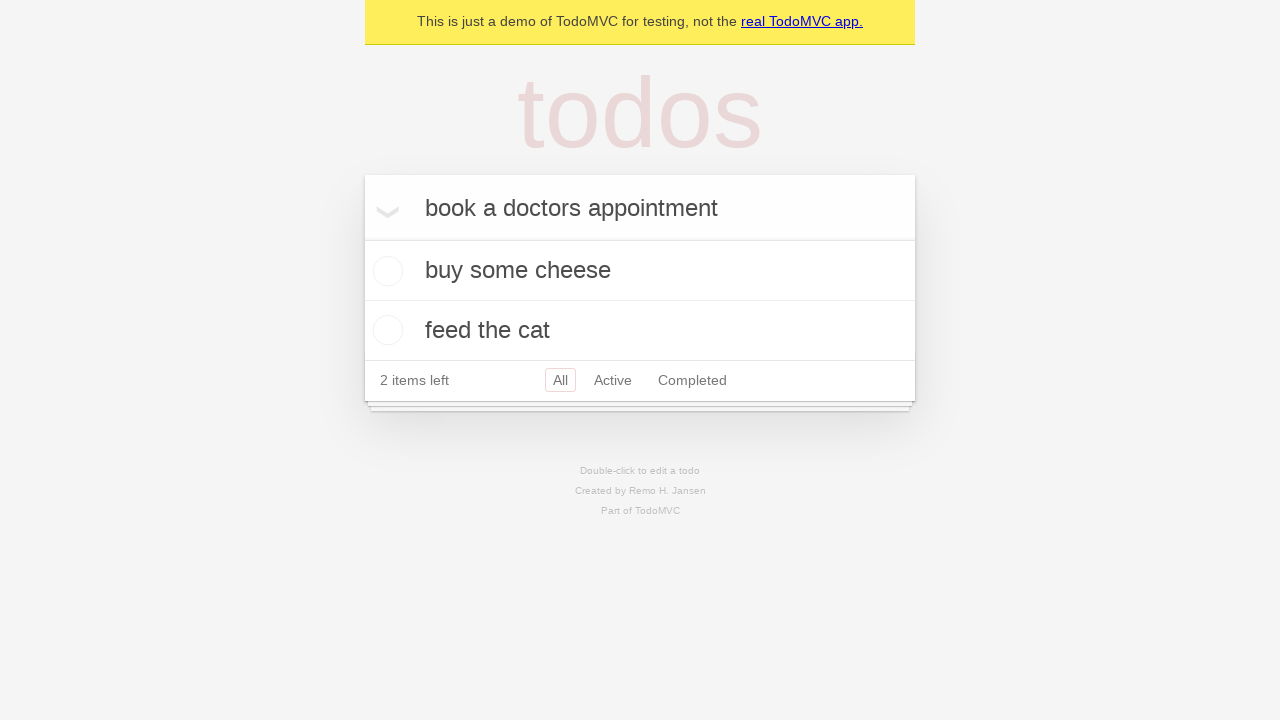

Pressed Enter to create third todo item on internal:attr=[placeholder="What needs to be done?"i]
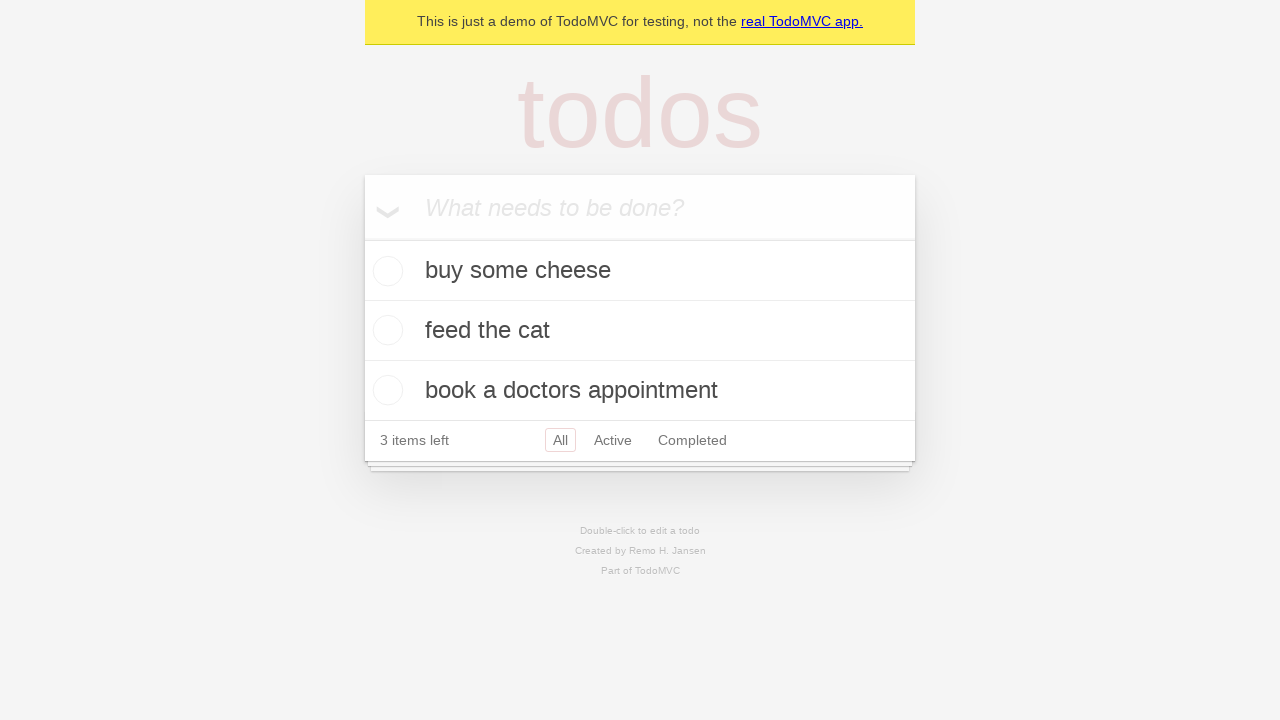

Double-clicked second todo item to enter edit mode at (640, 331) on [data-testid='todo-item'] >> nth=1
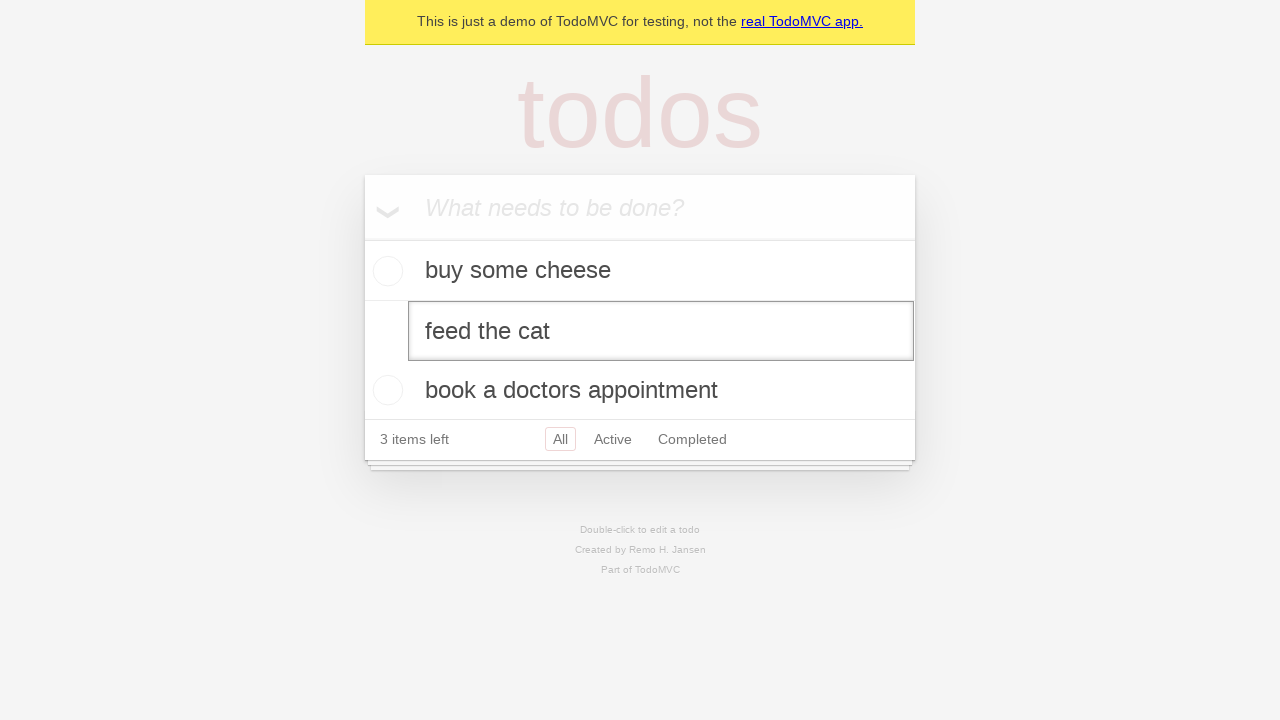

Filled edit textbox with 'buy some sausages' on [data-testid='todo-item'] >> nth=1 >> internal:role=textbox[name="Edit"i]
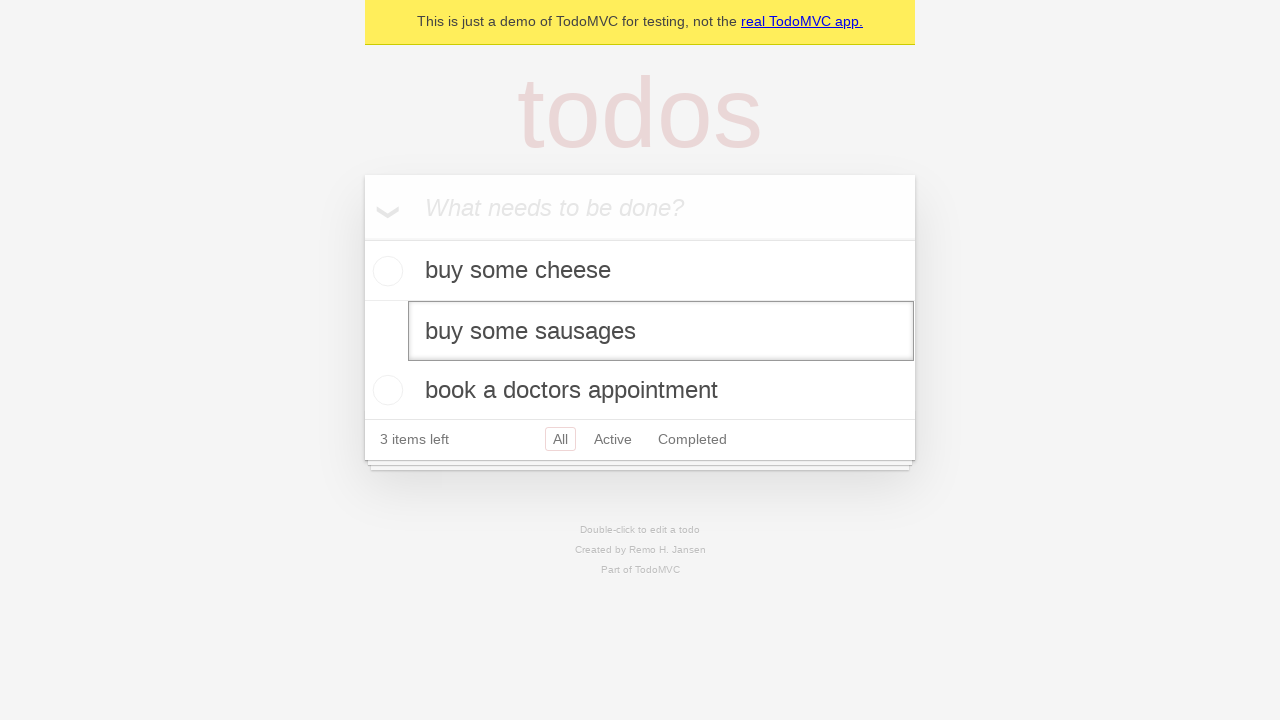

Pressed Enter to save edited todo item on [data-testid='todo-item'] >> nth=1 >> internal:role=textbox[name="Edit"i]
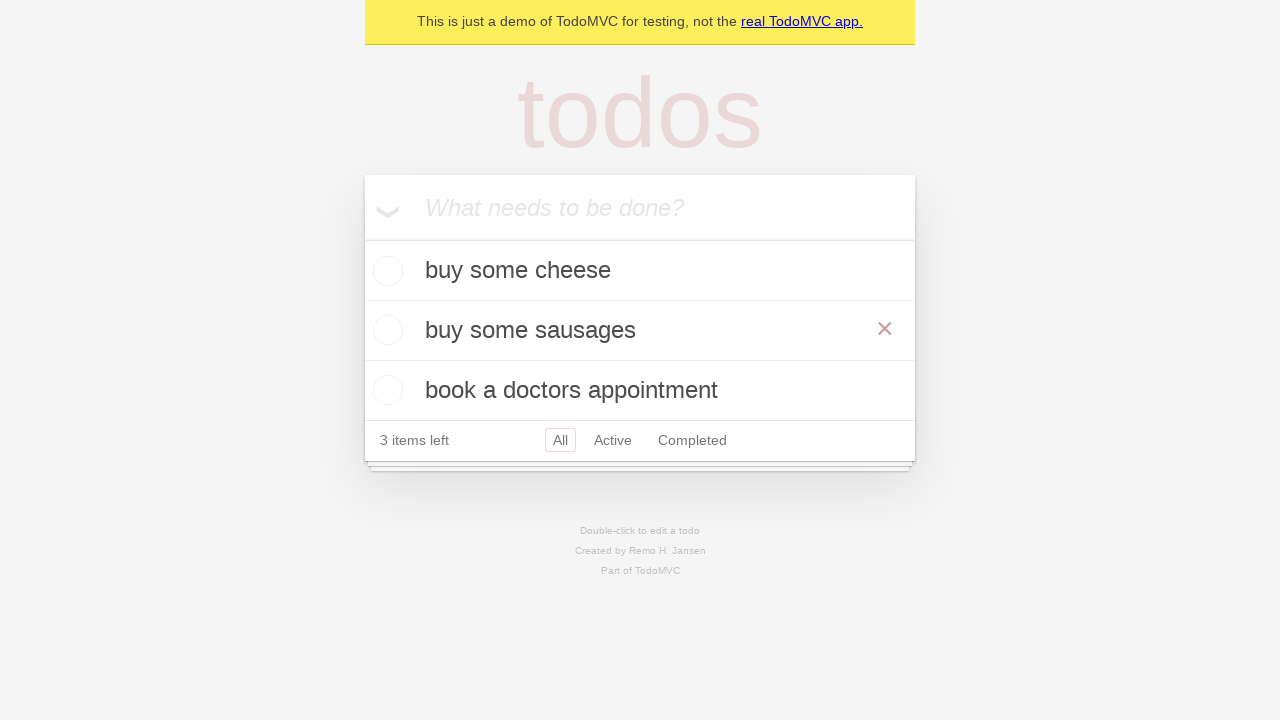

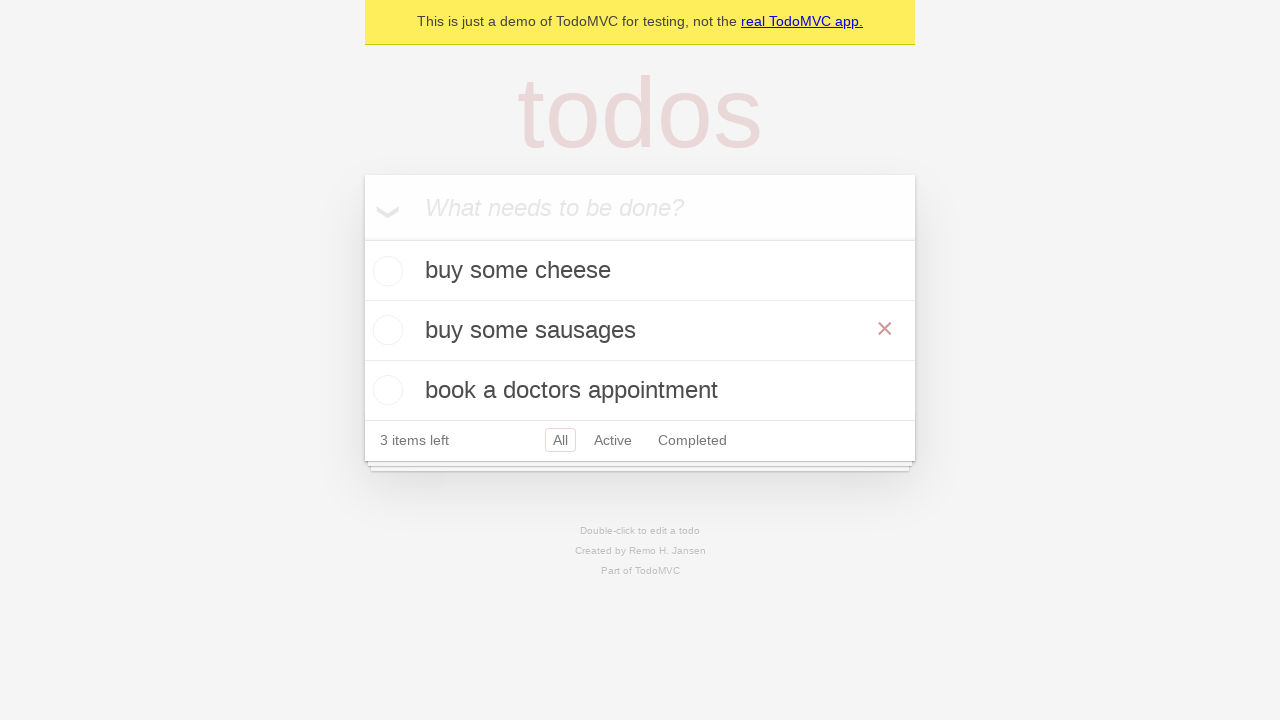